Tests a TodoMVC React application by creating multiple todo items, deleting one, marking one as complete, and filtering to show only completed items.

Starting URL: https://todomvc.com/examples/react/dist/

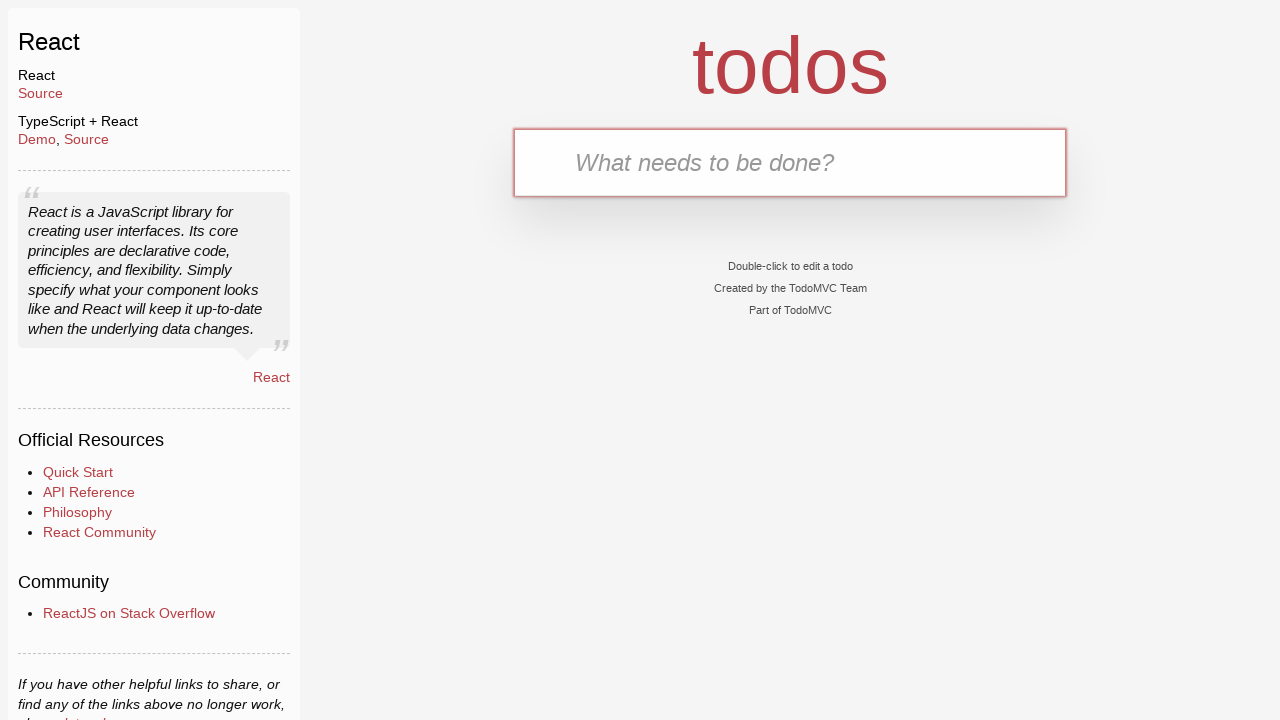

Filled task input with 'Happy Birthday' on .new-todo
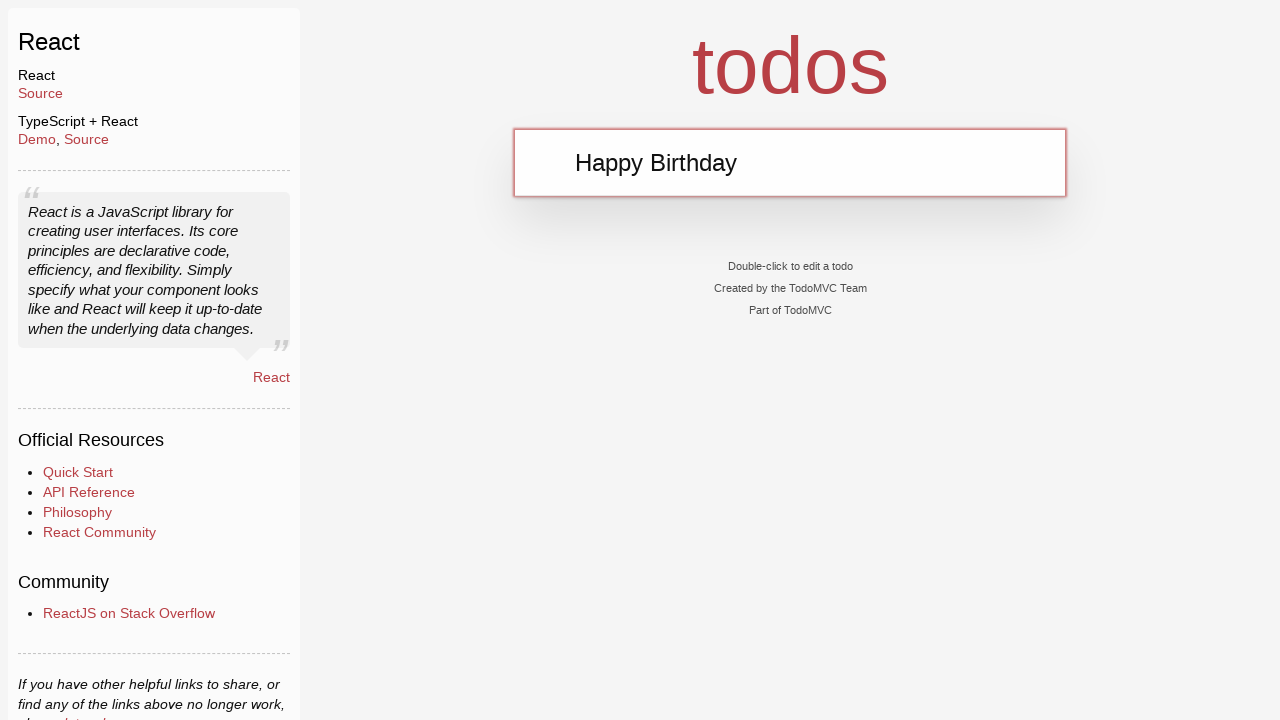

Filled task input with 'Learn JS today' on .new-todo
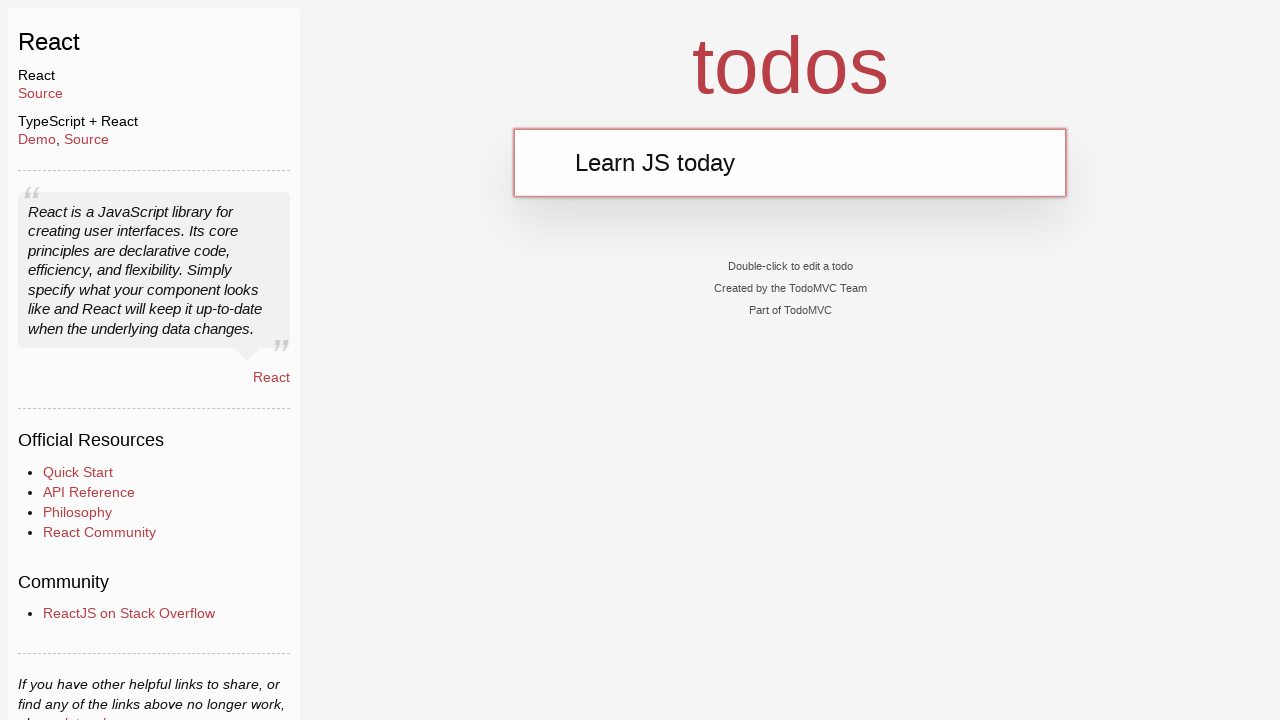

Pressed Enter to create 'Learn JS today' task on .new-todo
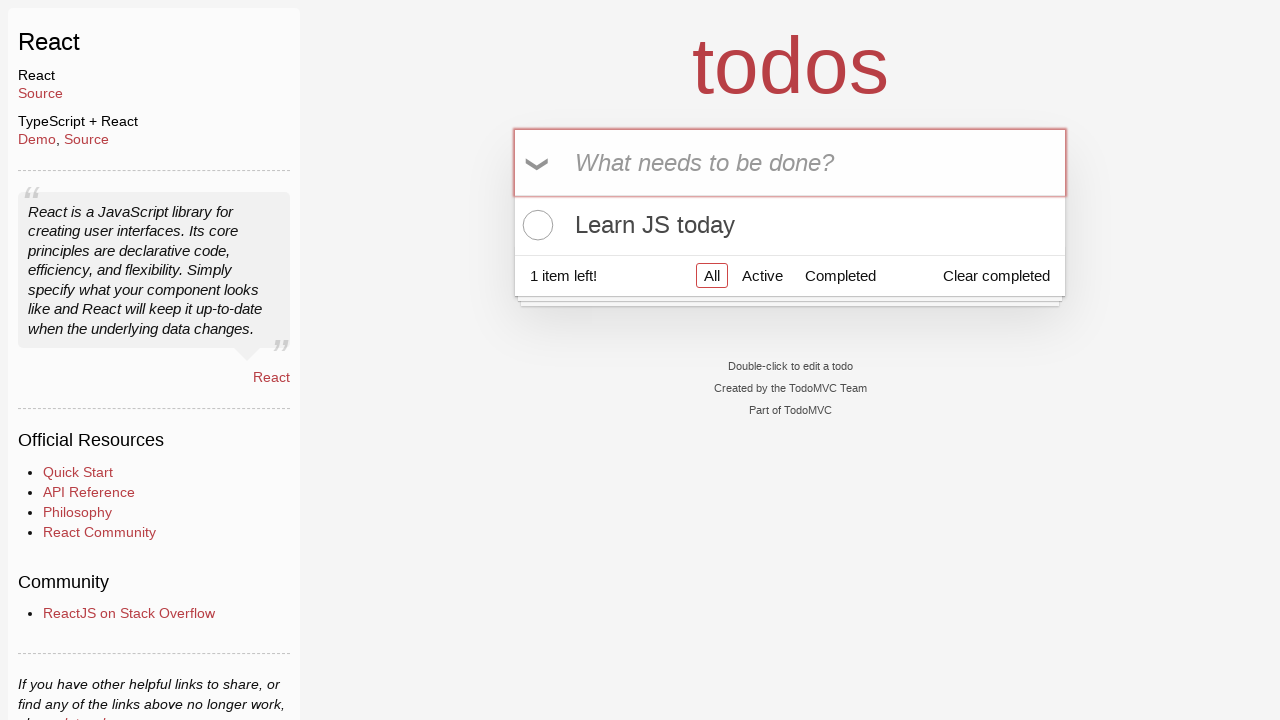

Filled task input with 'Learn Rust tomorrow' on .new-todo
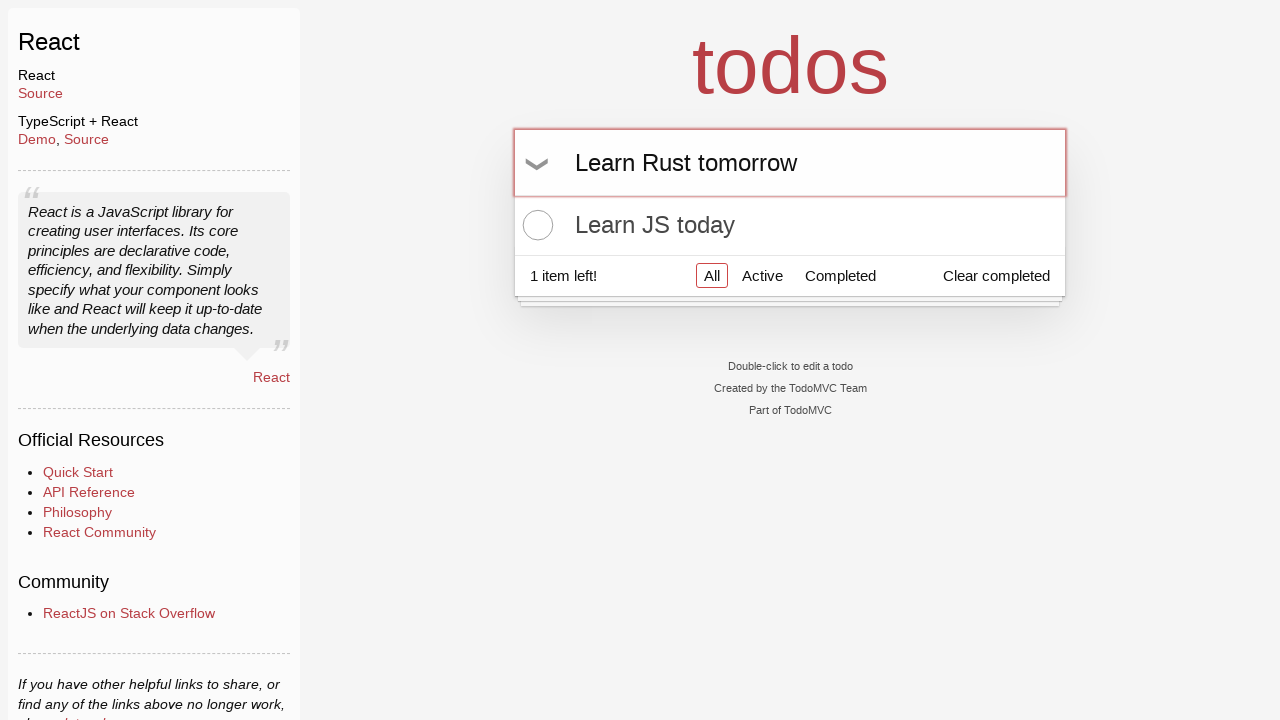

Pressed Enter to create 'Learn Rust tomorrow' task on .new-todo
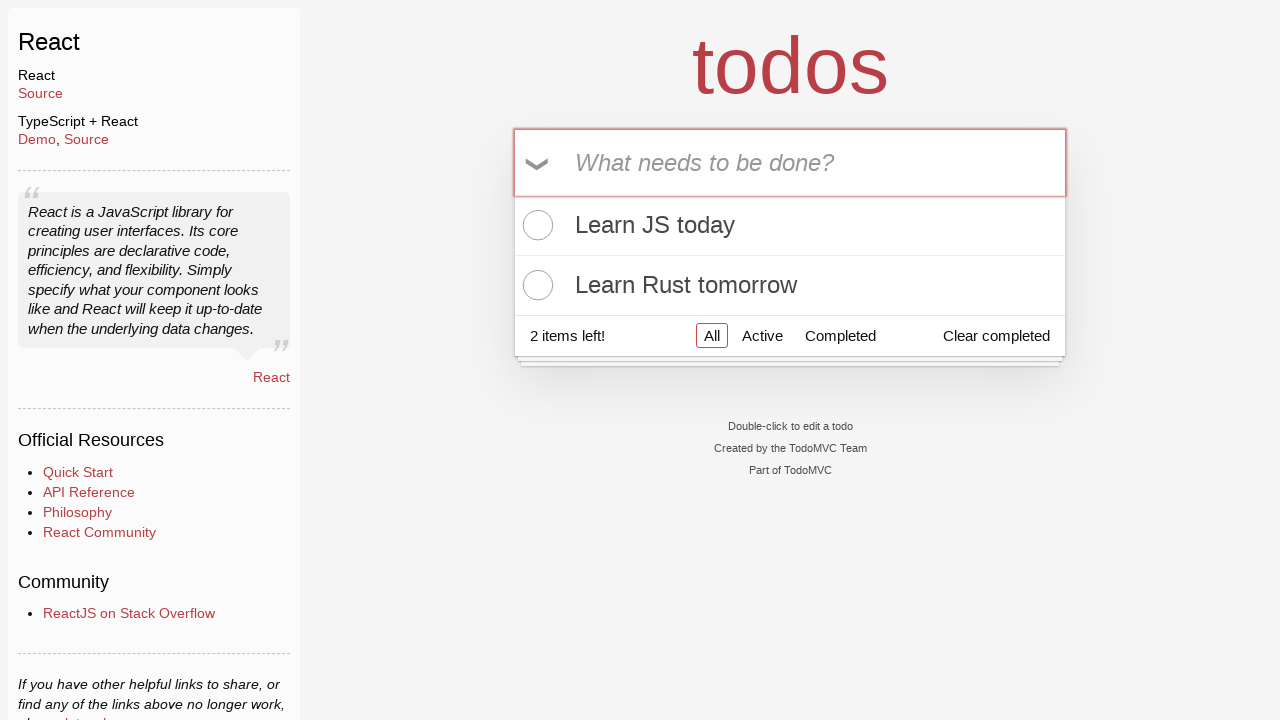

Filled task input with 'Learning AI the day after tomorrow' on .new-todo
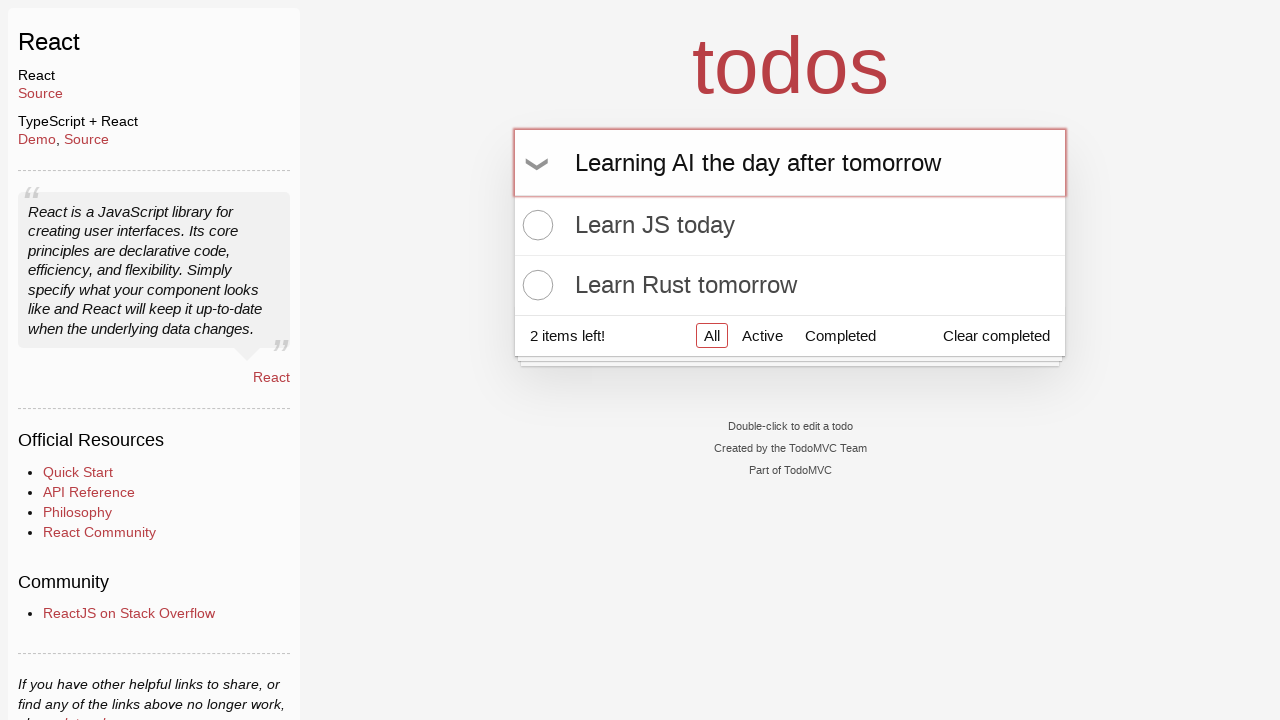

Pressed Enter to create 'Learning AI the day after tomorrow' task on .new-todo
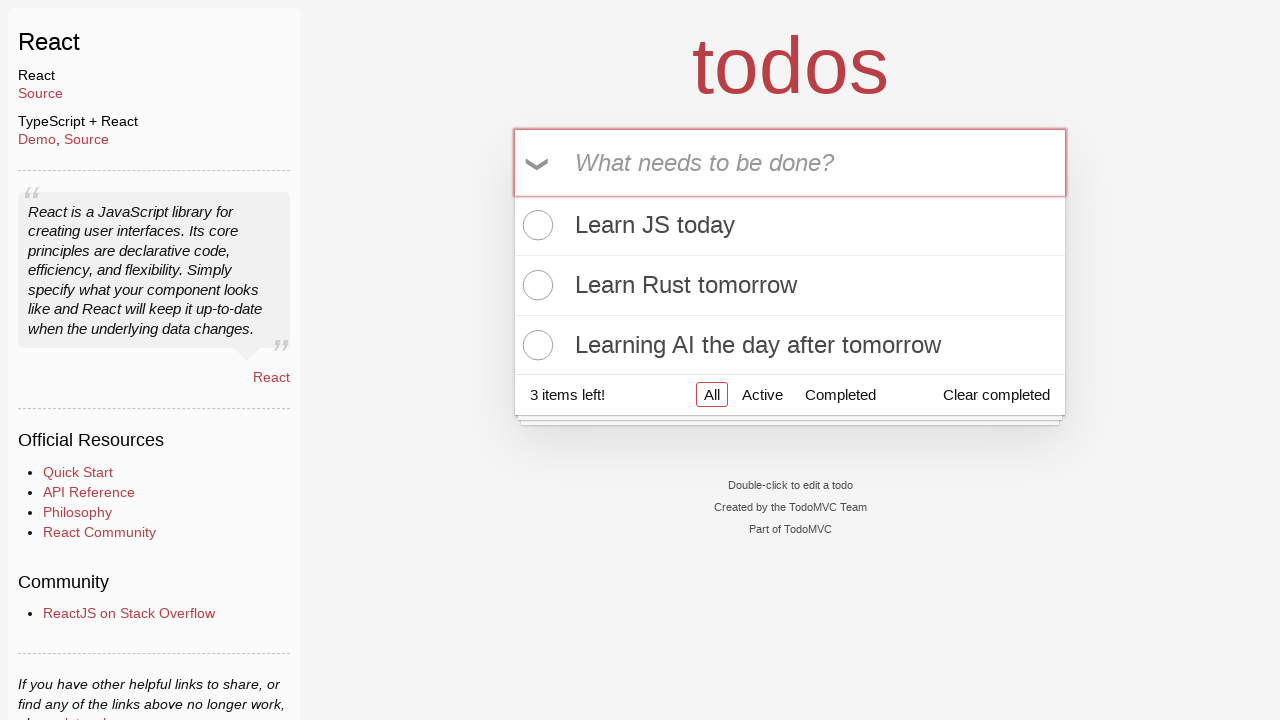

Waited for task list items to appear
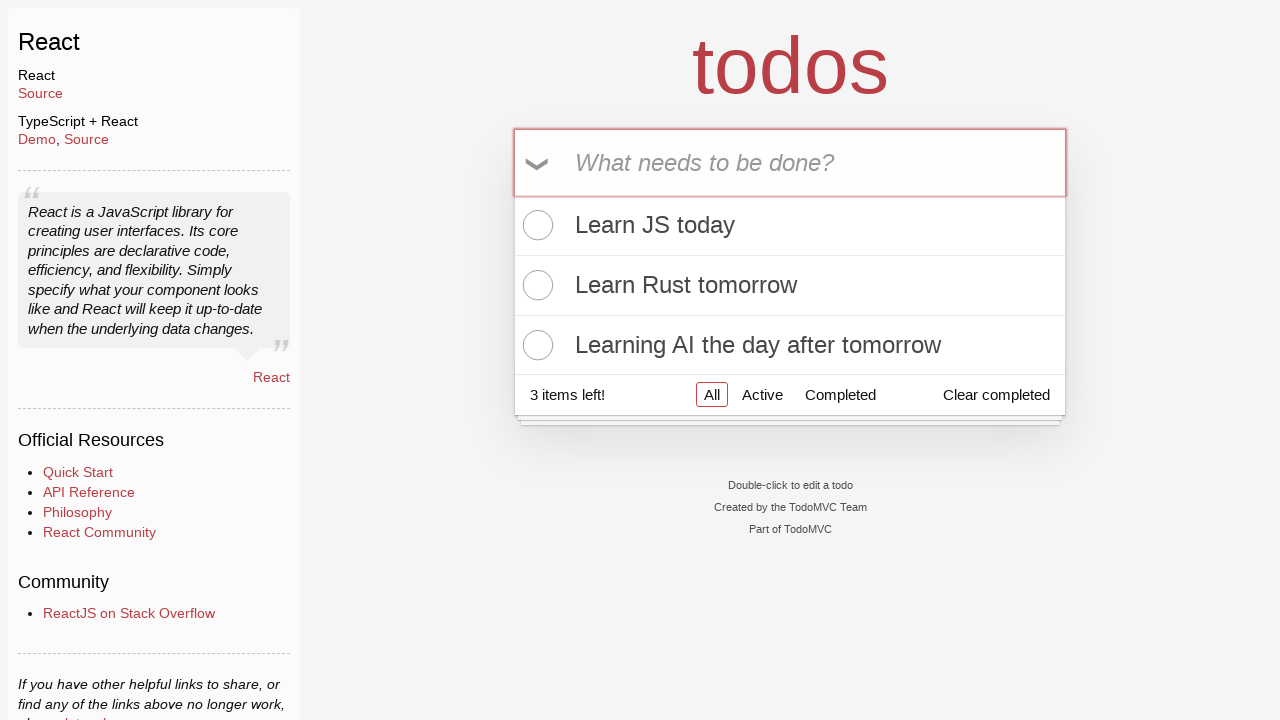

Hovered over second task to reveal delete button at (790, 286) on .todo-list li:nth-child(2)
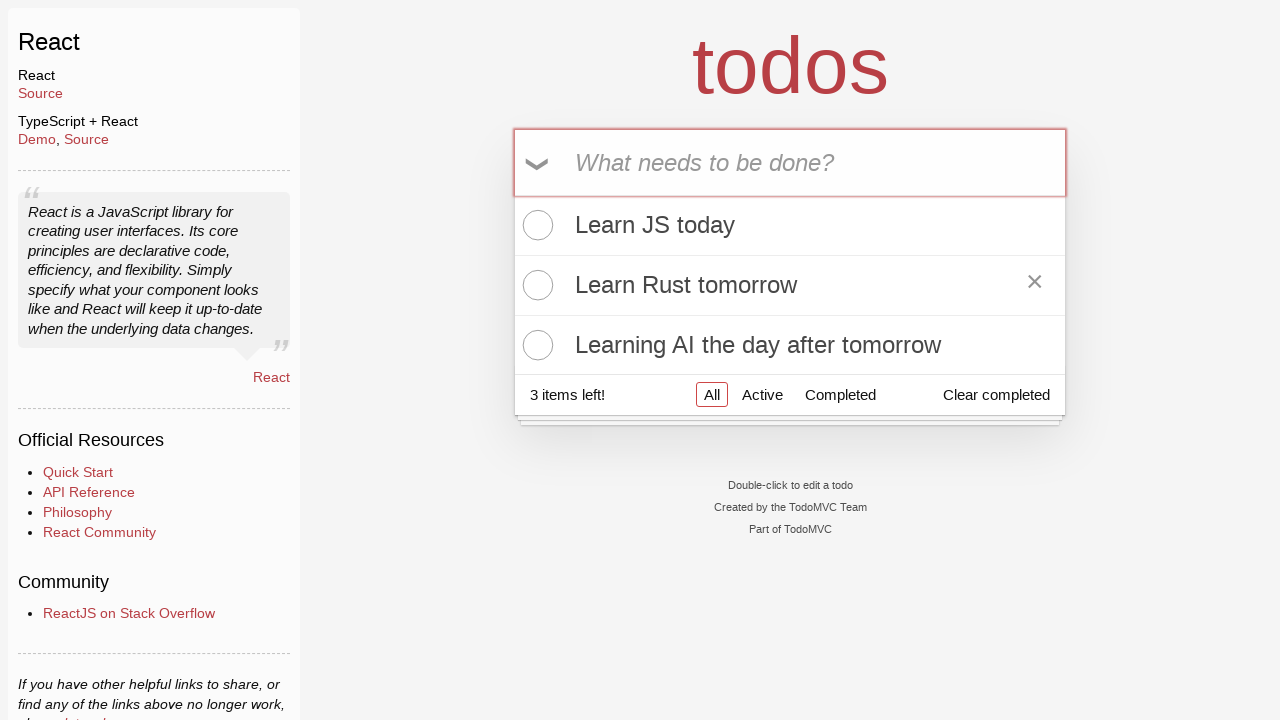

Clicked delete button on second task ('Learn Rust tomorrow') at (1035, 285) on .todo-list li:nth-child(2) .destroy
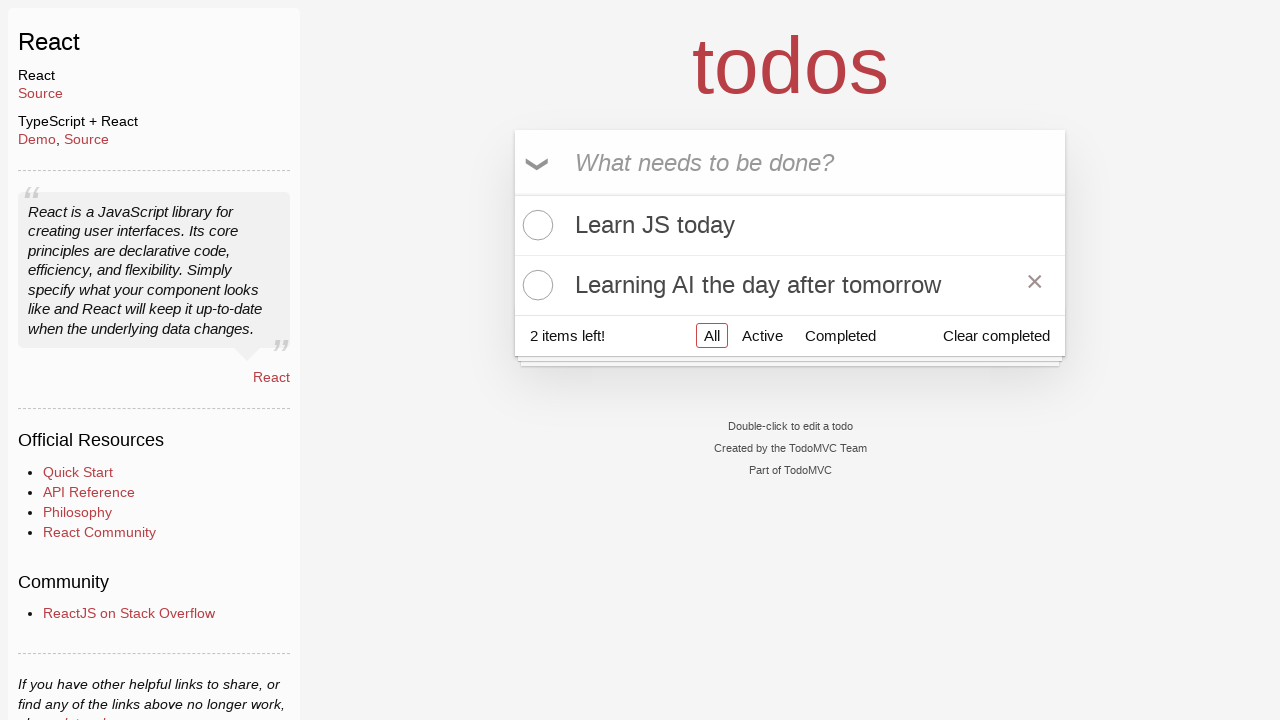

Clicked checkbox to mark 'Learning AI the day after tomorrow' as complete at (535, 285) on .todo-list li:nth-child(2) .toggle
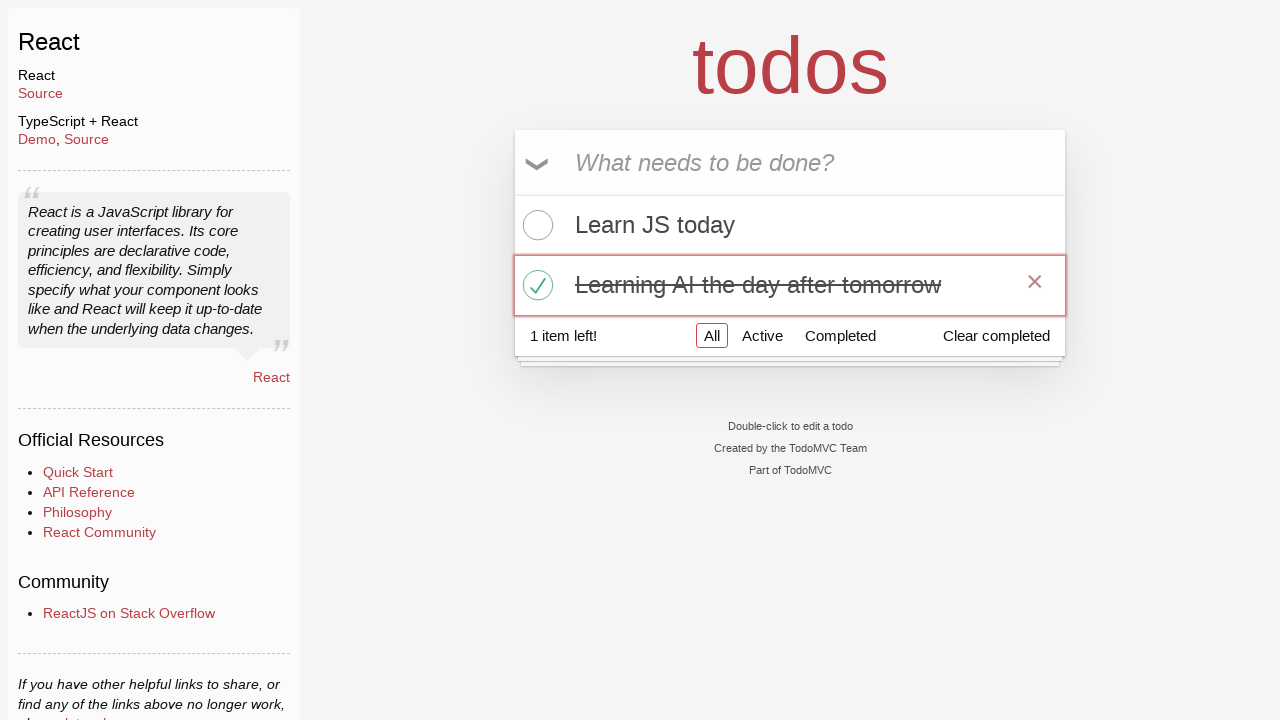

Clicked 'Completed' filter to show only completed tasks at (840, 335) on a[href='#/completed']
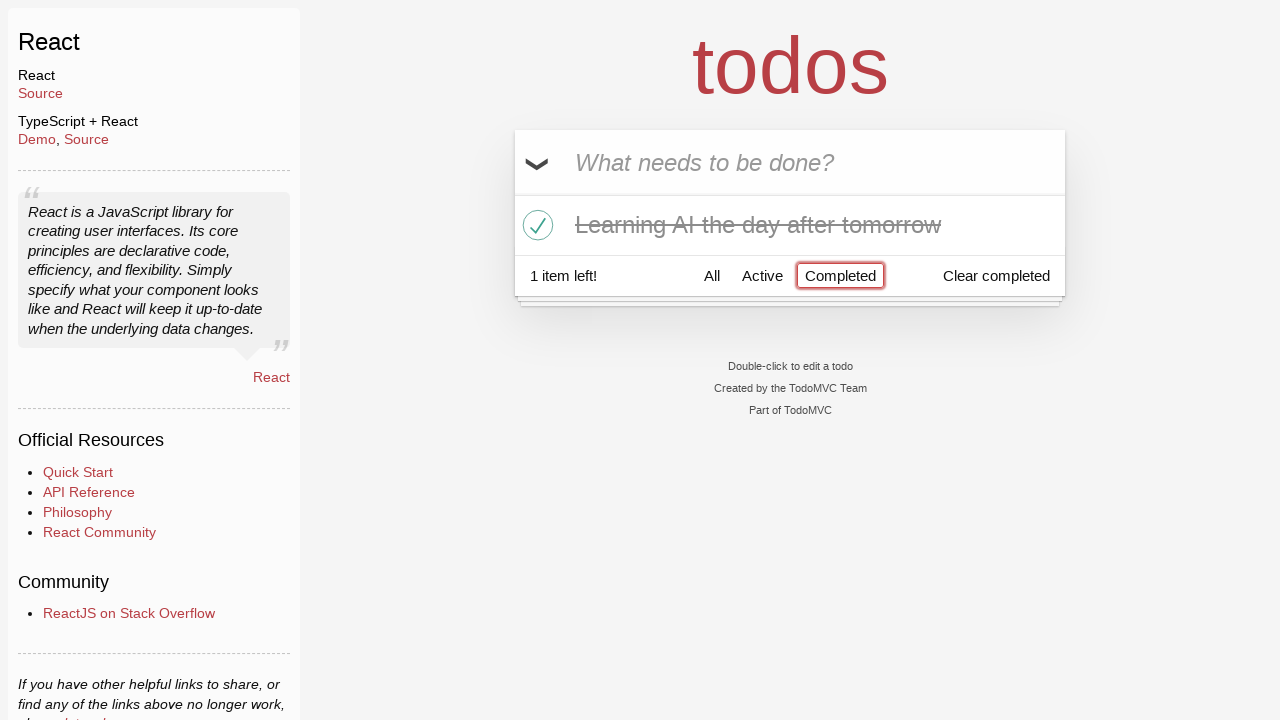

Waited for filtered task list to update
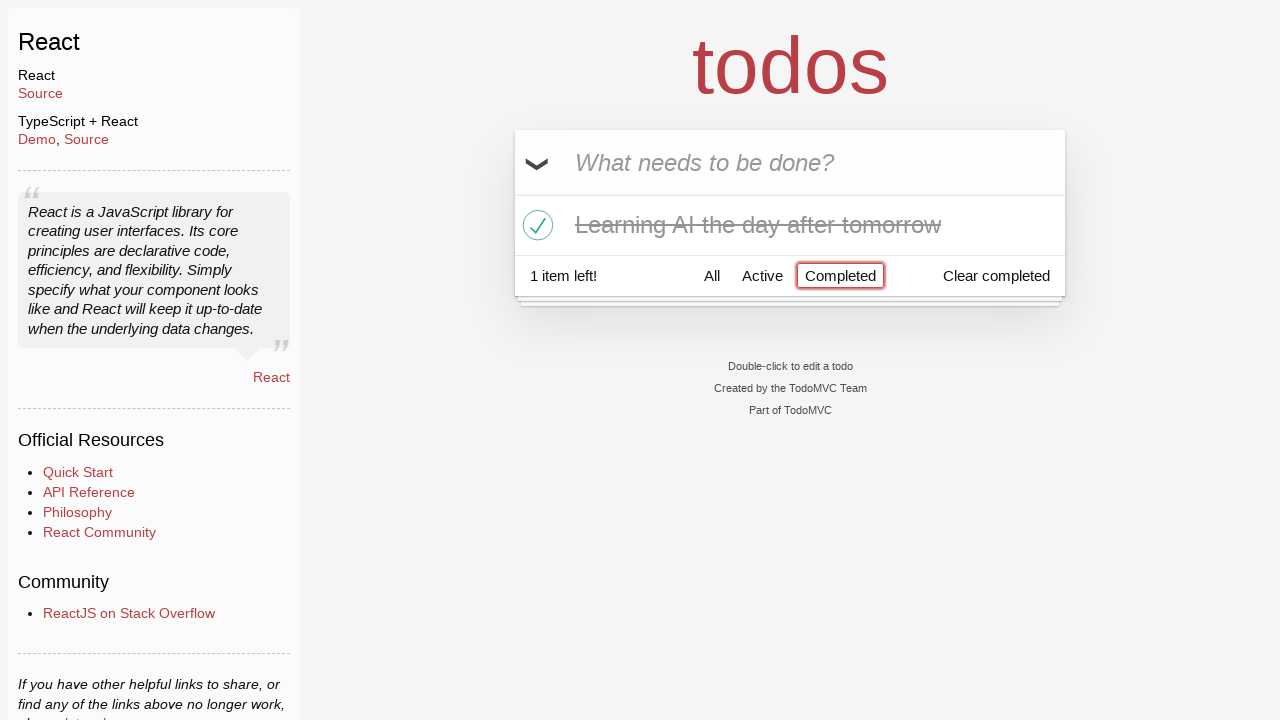

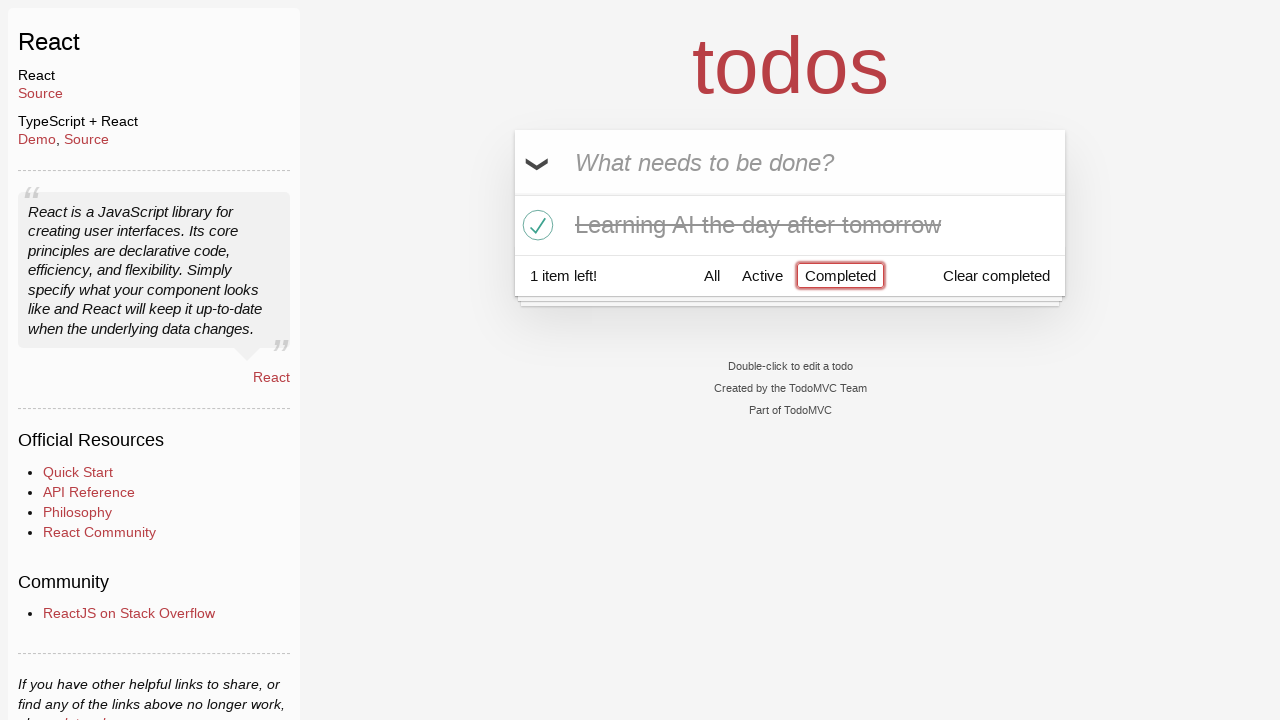